Tests navigation to checkout page by clicking the checkout link in the header and verifying the URL.

Starting URL: https://webshop-agil-testautomatiserare.netlify.app

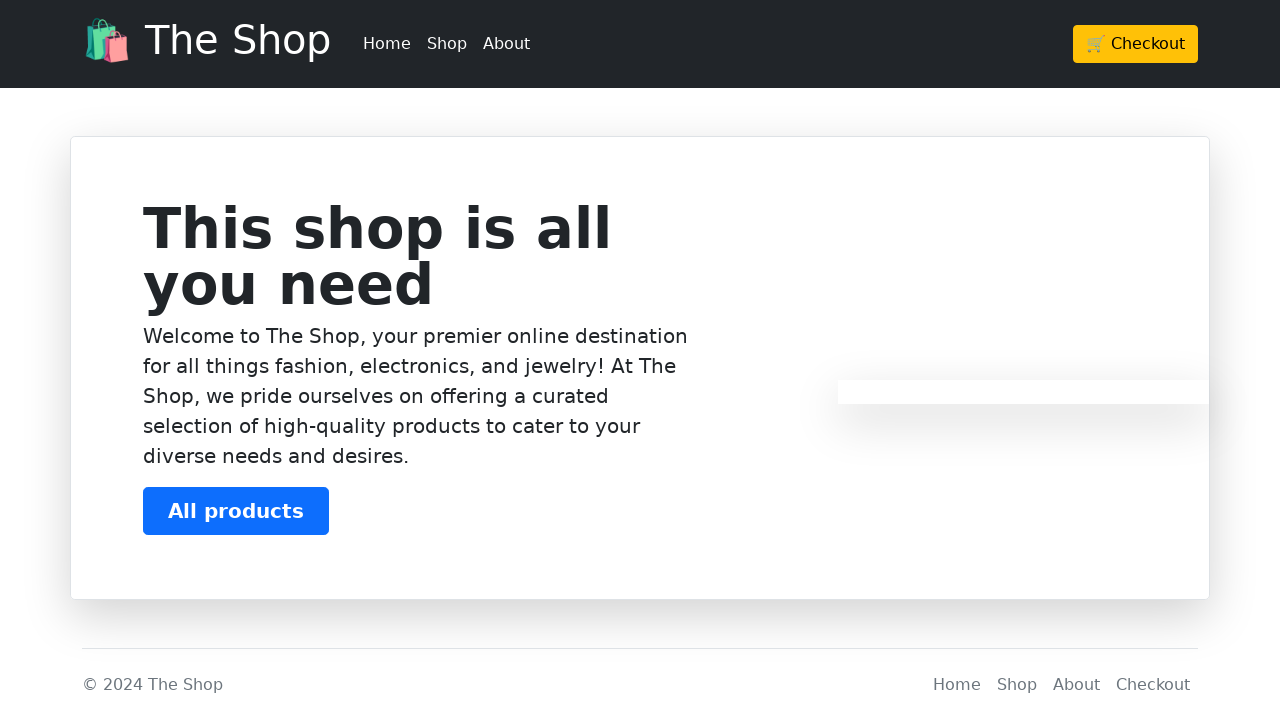

Waited for checkout navigation link in header to become visible
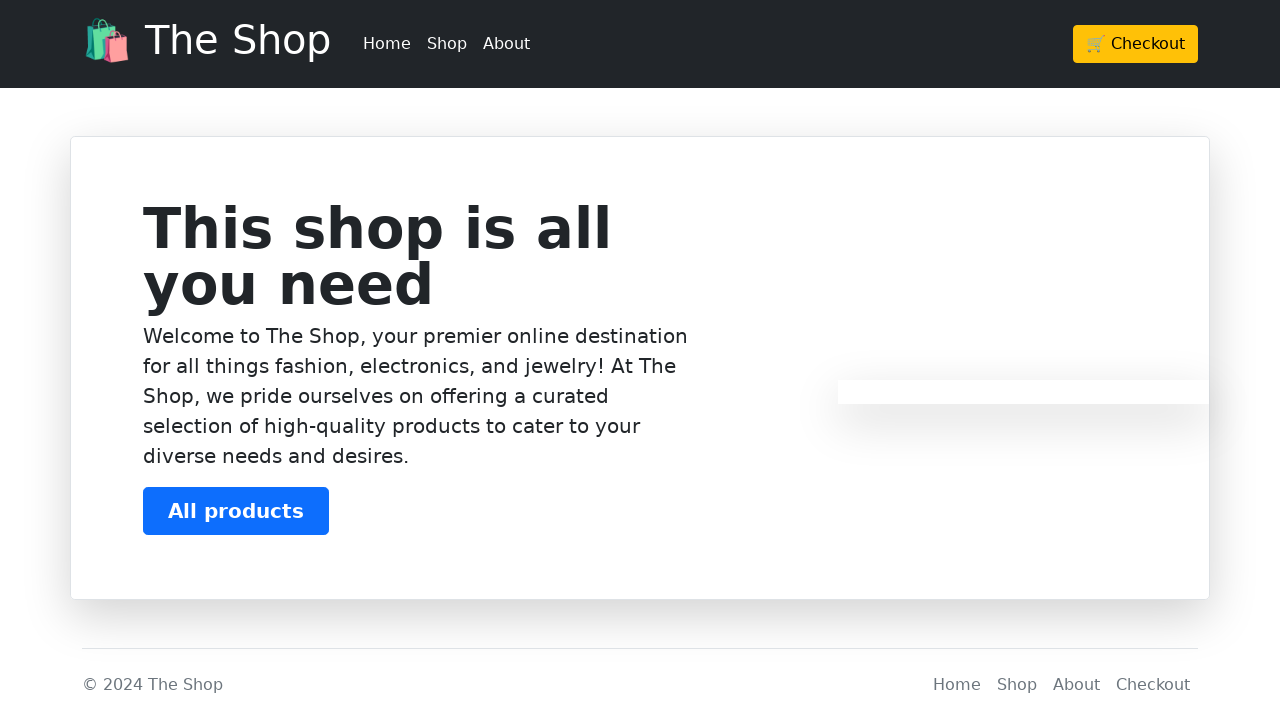

Clicked checkout navigation link in header
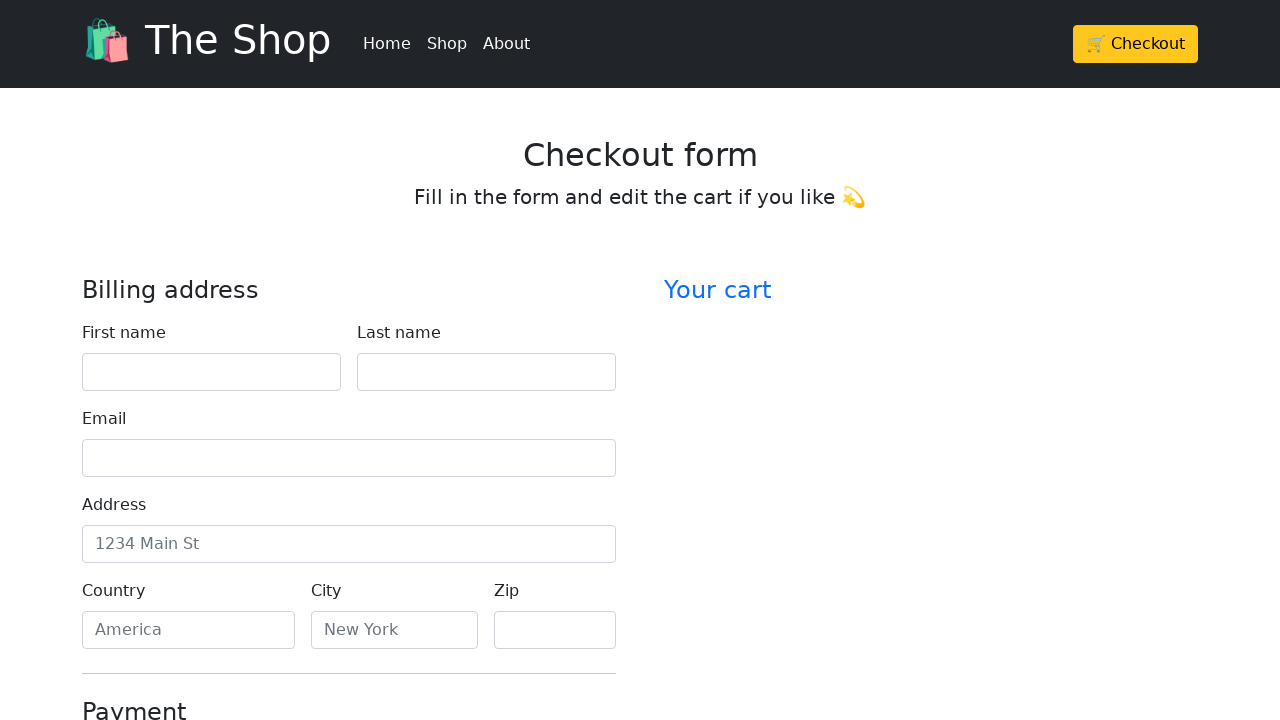

Verified navigation to checkout page - URL confirmed as https://webshop-agil-testautomatiserare.netlify.app/checkout
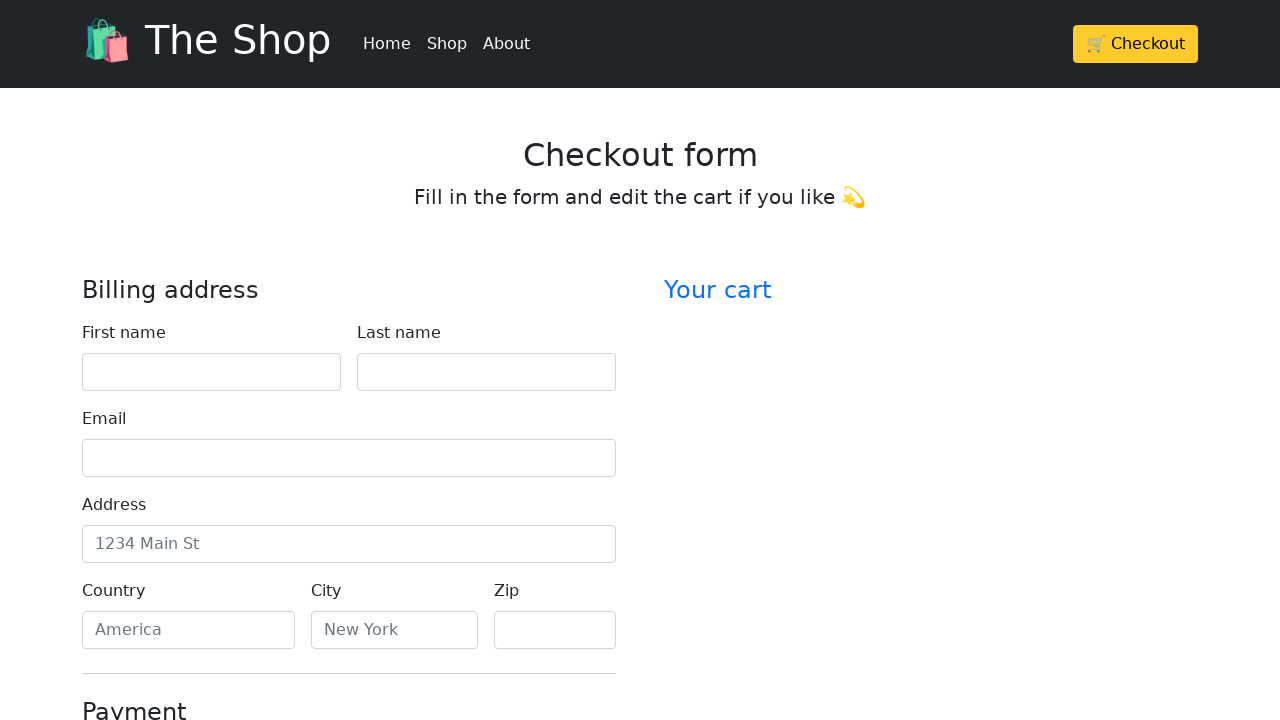

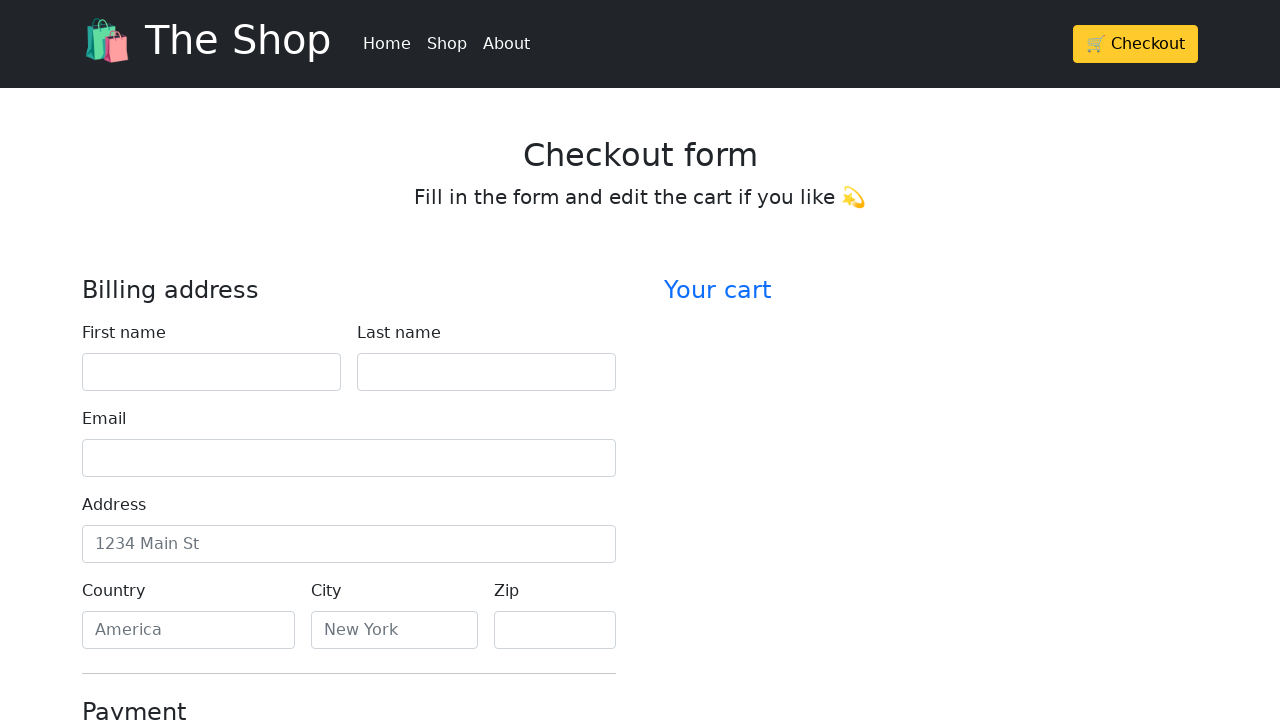